Tests filling the 'Idade' field with a negative number

Starting URL: https://tc-1-final-parte1.vercel.app/

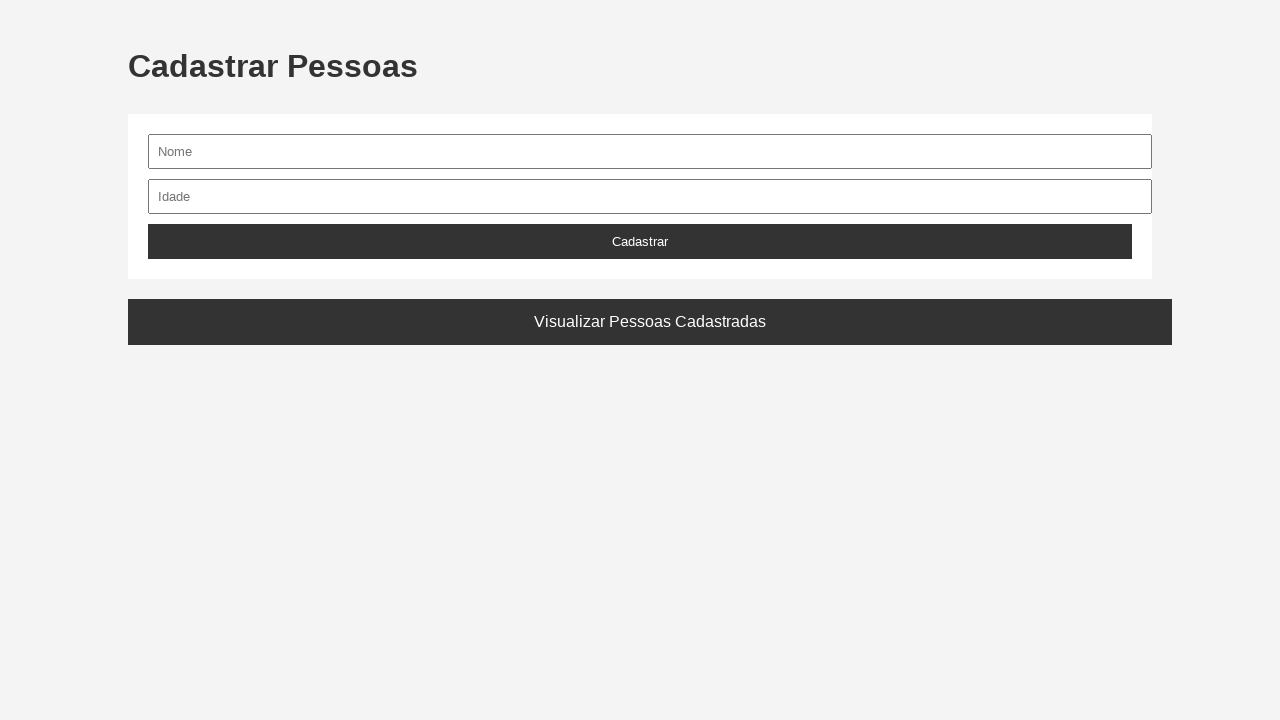

Waited for age input field to load
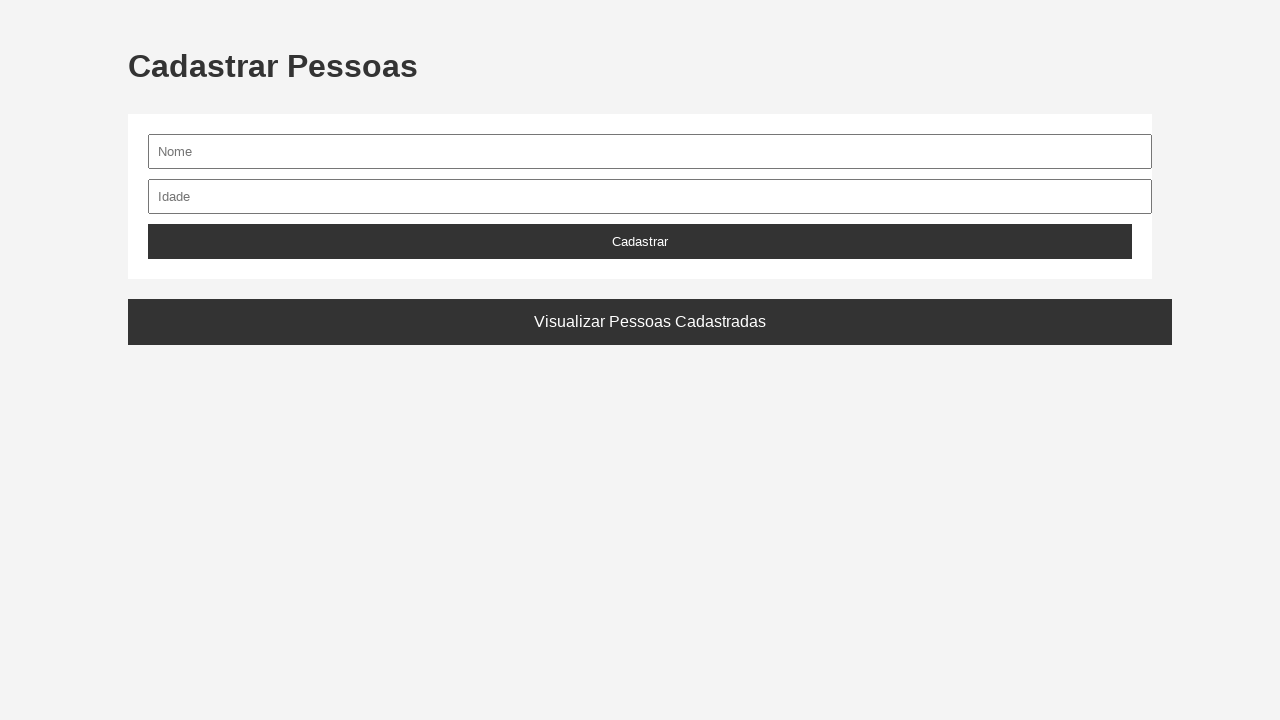

Filled age field with negative number -1 on input[name='idade'], input#idade, input[placeholder*='Idade'], input[placeholder
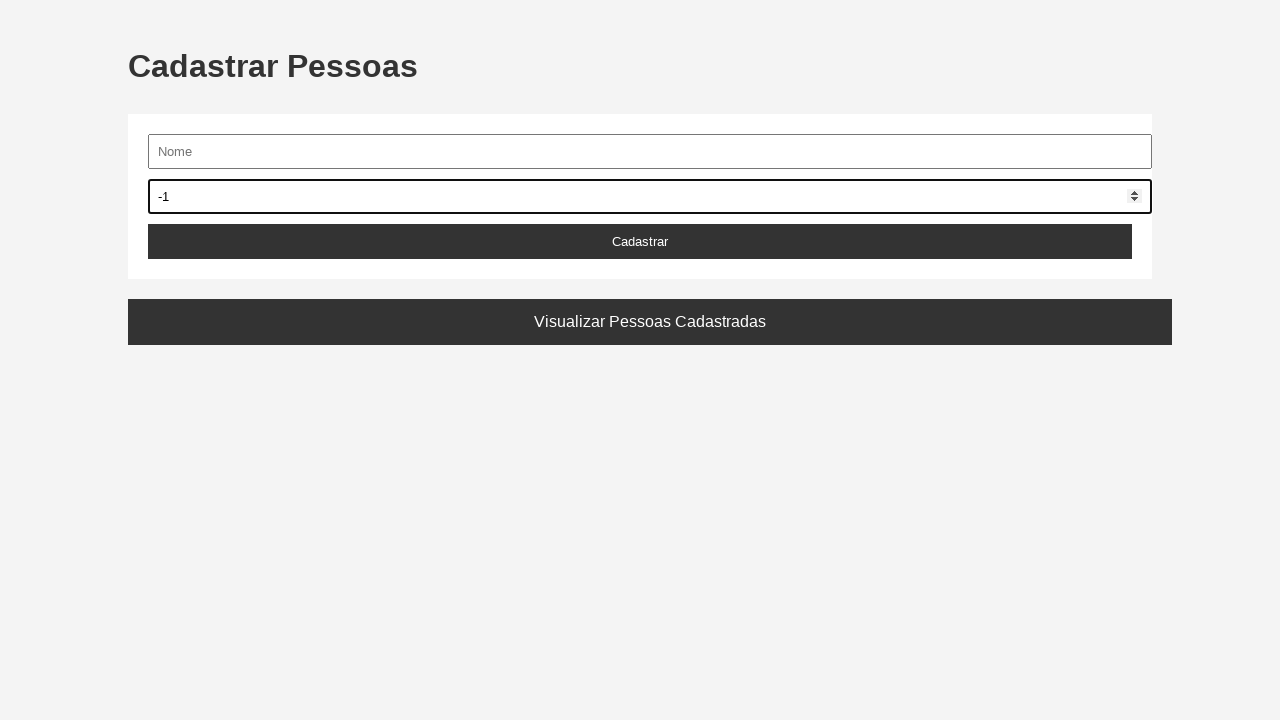

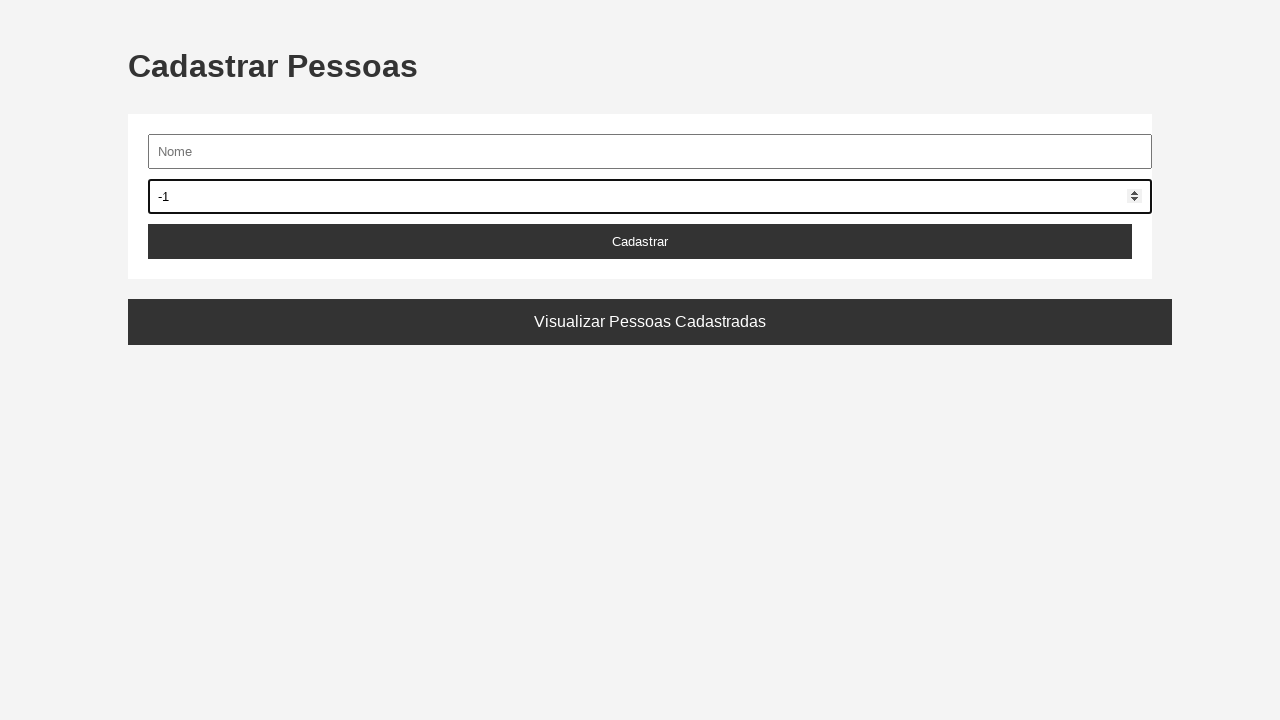